Navigates to EasyJet homepage and waits for the page to load

Starting URL: https://www.easyjet.com/en

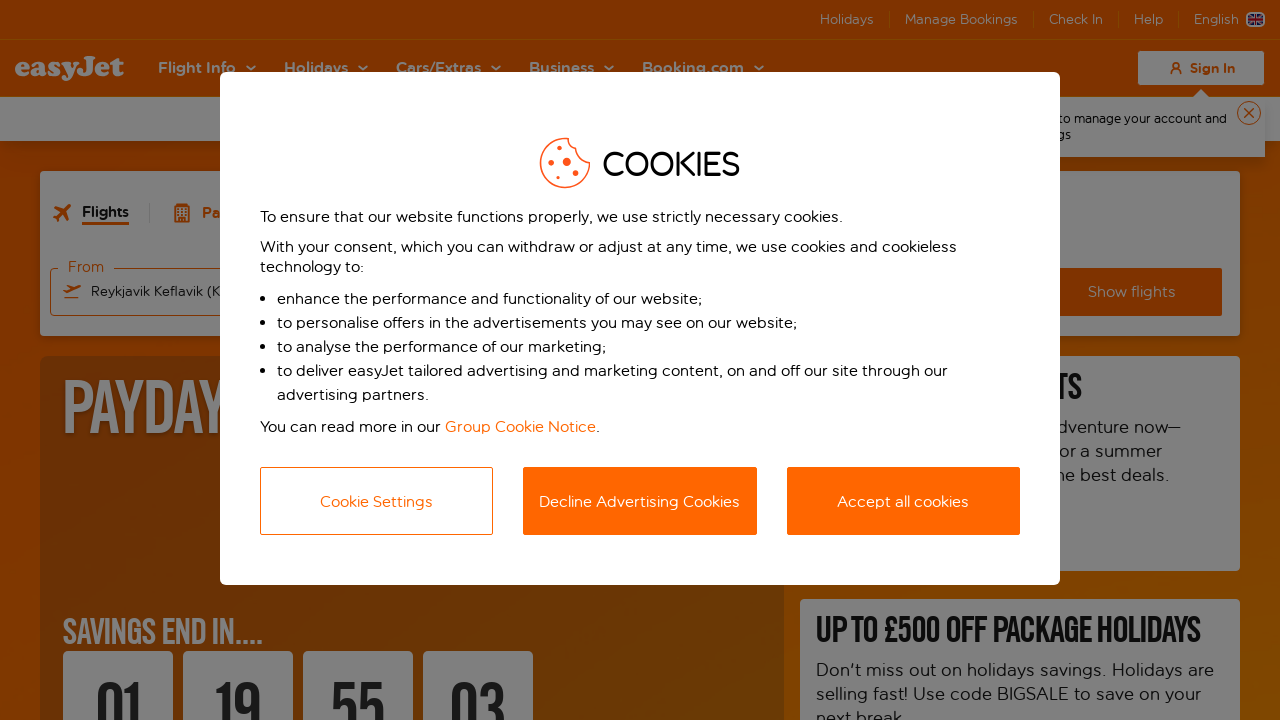

Waited for EasyJet homepage to load (domcontentloaded state)
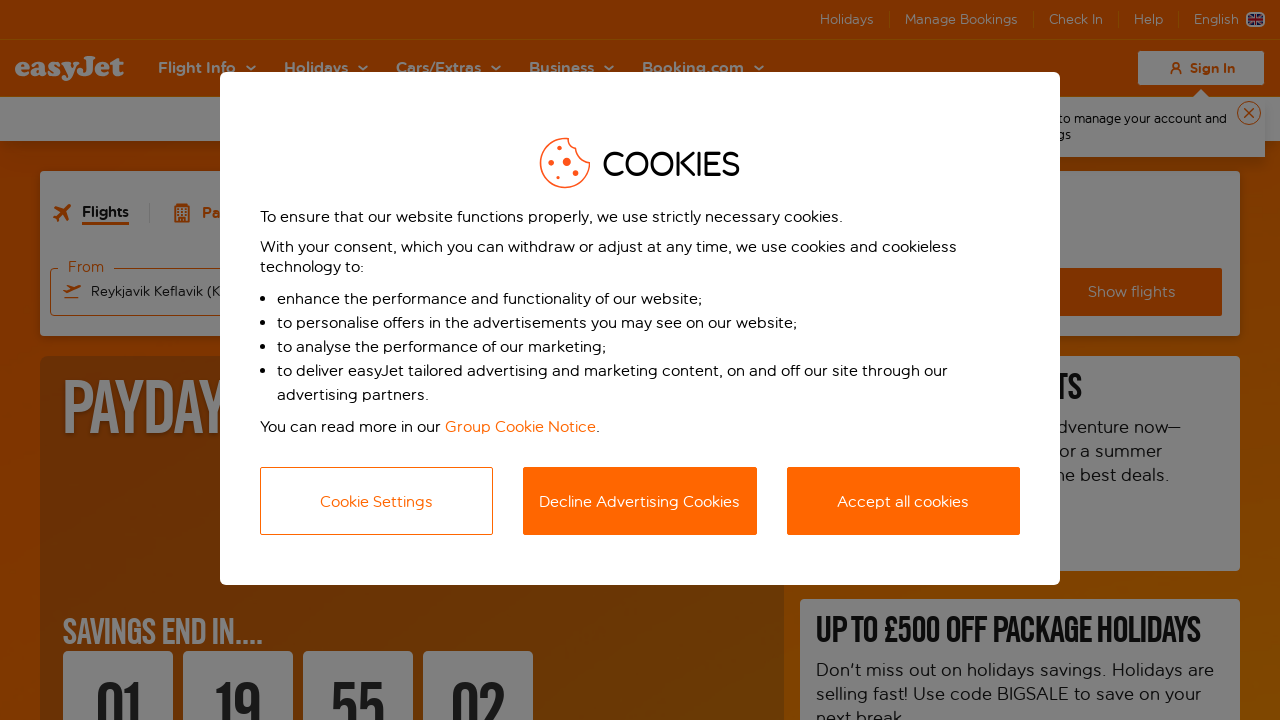

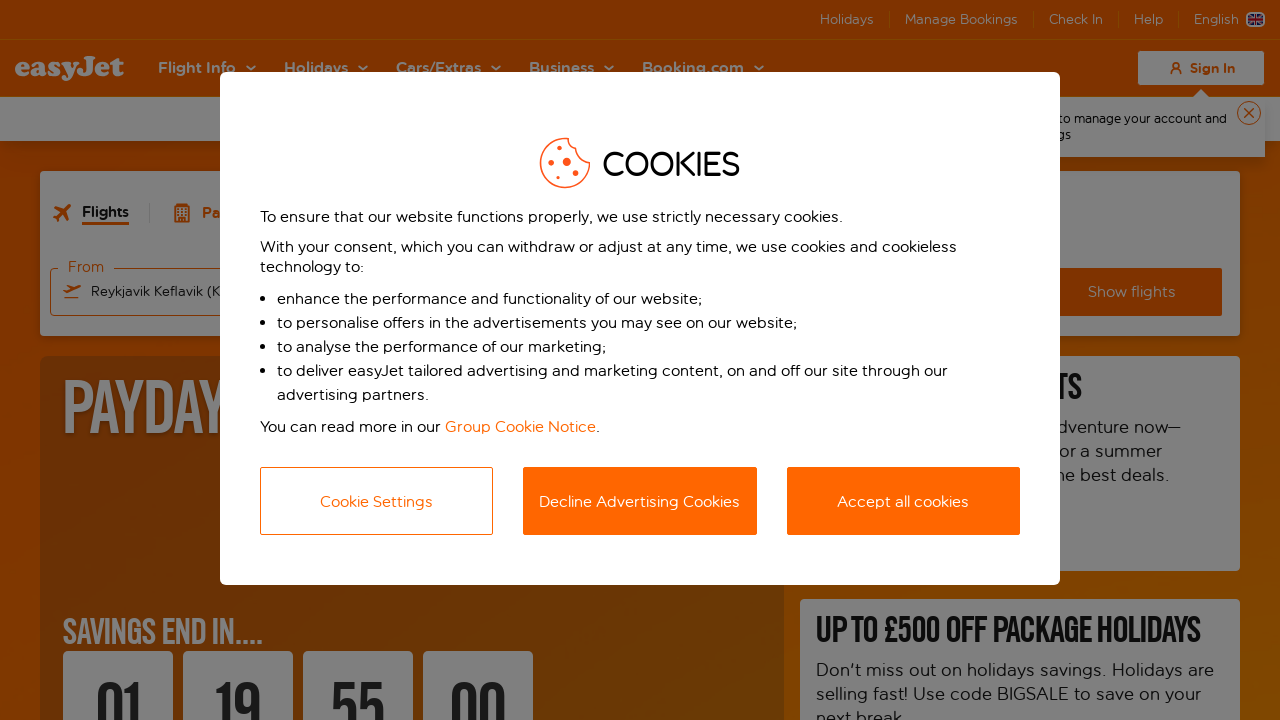